Tests selecting multiple non-consecutive elements using Ctrl+Click

Starting URL: https://automationfc.github.io/jquery-selectable/

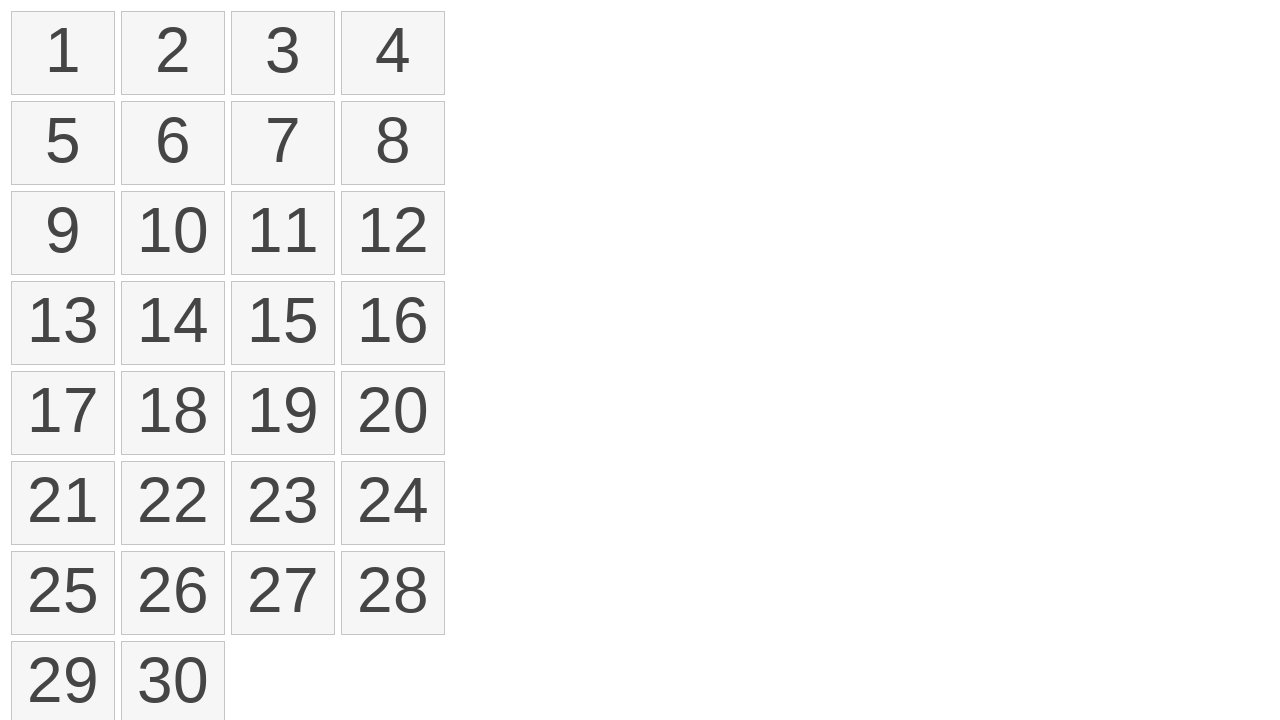

Navigated to jQuery Selectable test page
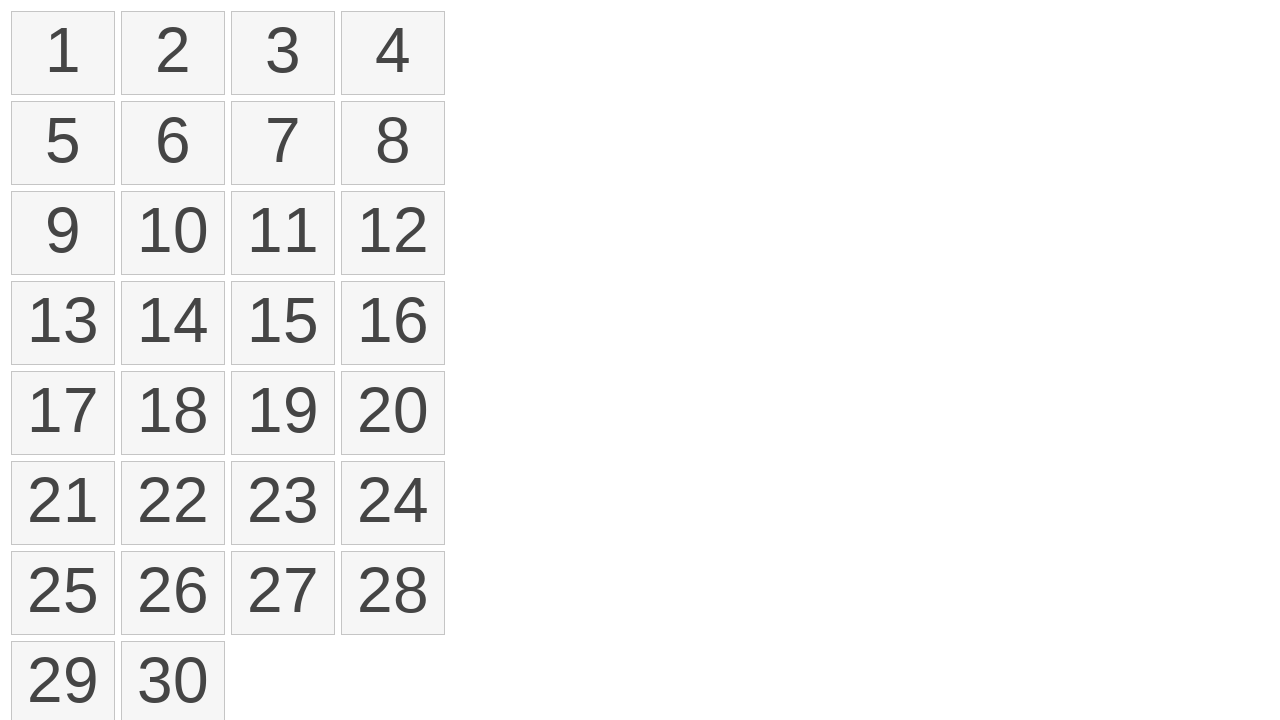

Retrieved all selectable list items
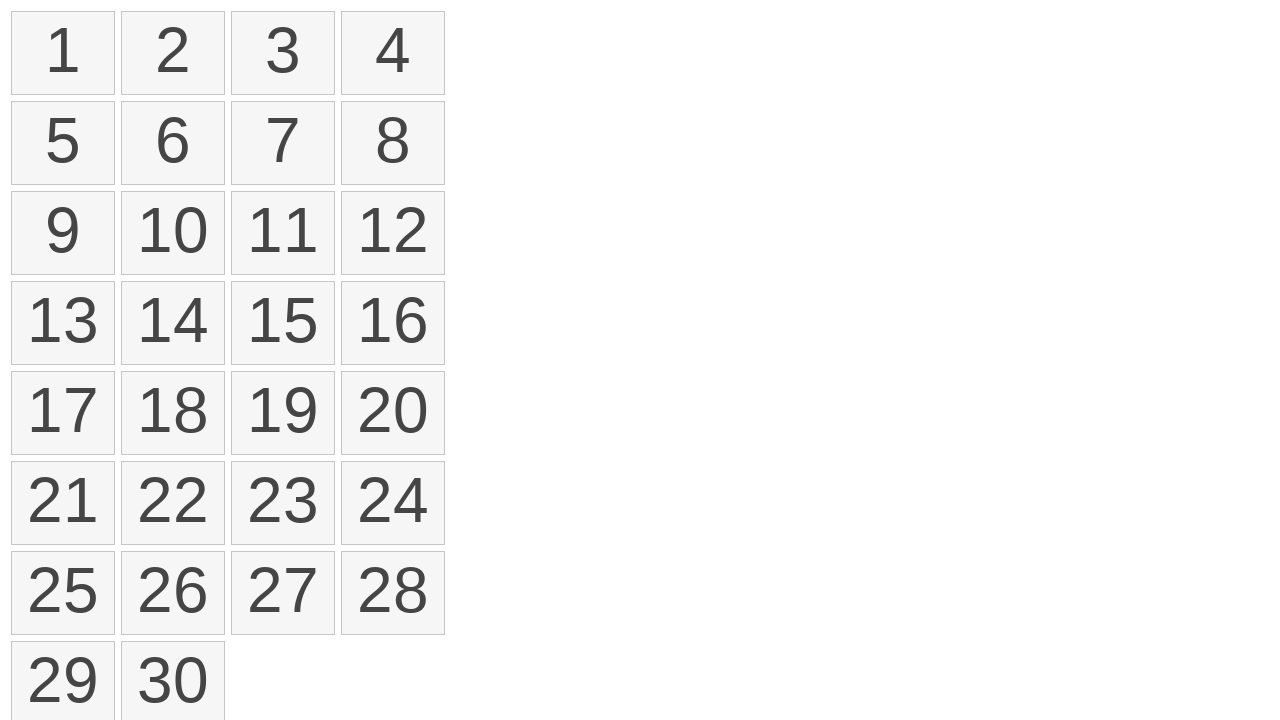

Pressed down Control key to enable multi-select mode
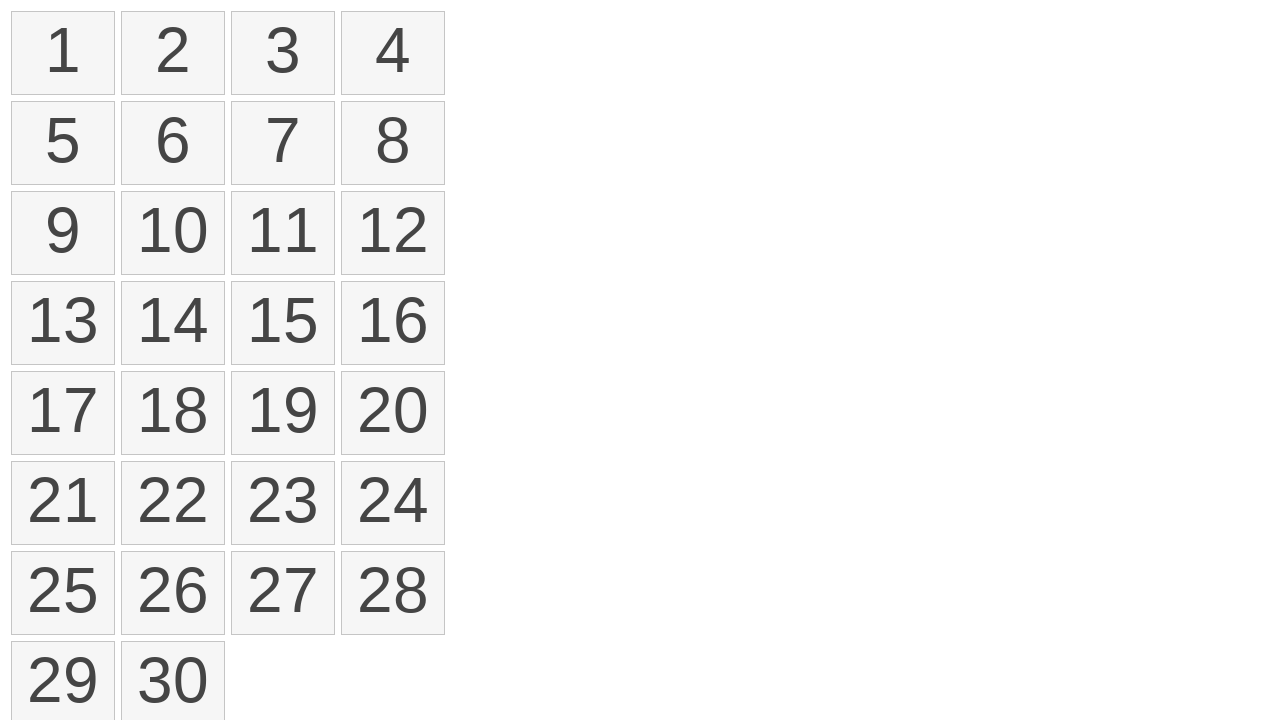

Ctrl+Clicked first element (index 0) at (63, 53) on ol#selectable>li >> nth=0
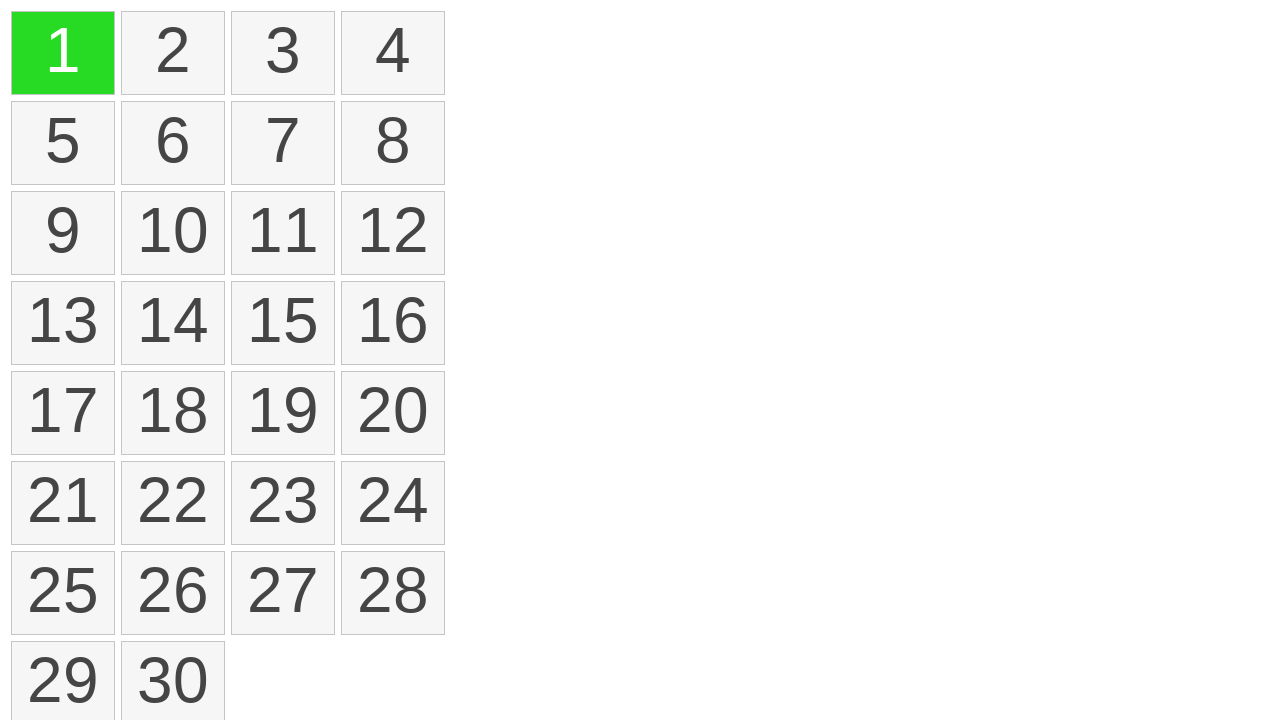

Ctrl+Clicked third element (index 2) at (283, 53) on ol#selectable>li >> nth=2
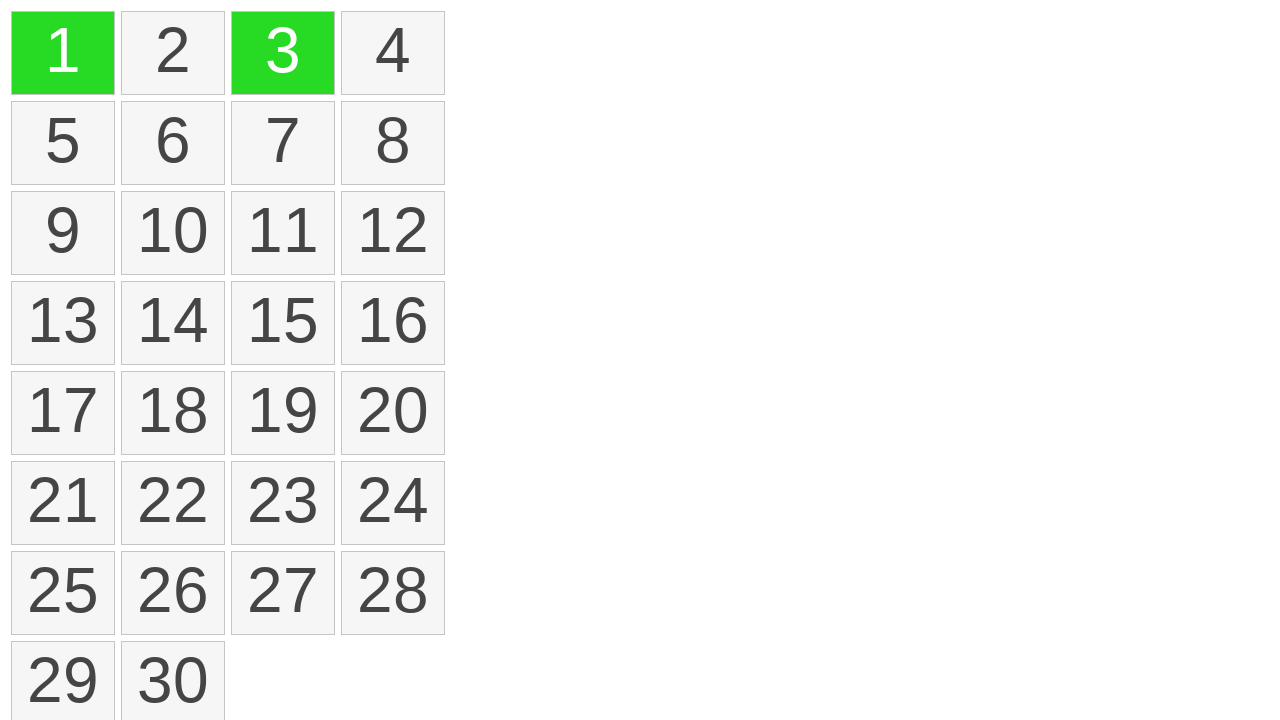

Ctrl+Clicked sixth element (index 5) at (173, 143) on ol#selectable>li >> nth=5
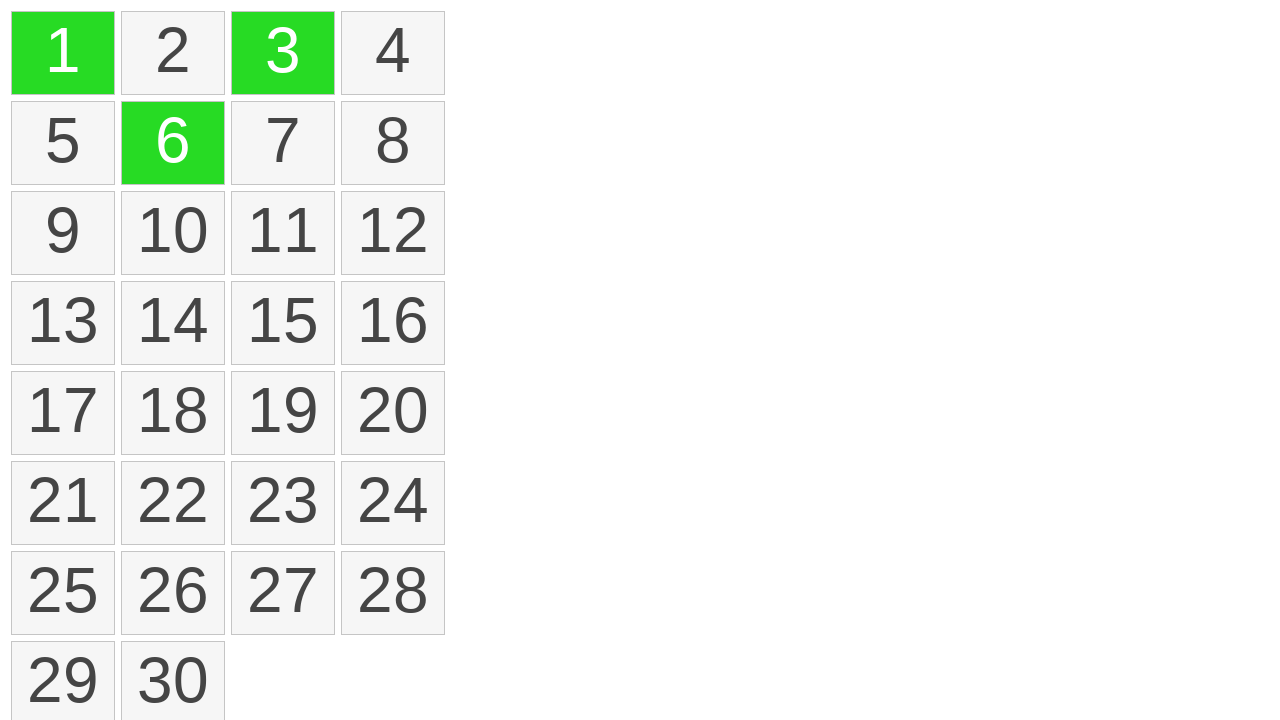

Ctrl+Clicked eighth element (index 7) at (393, 143) on ol#selectable>li >> nth=7
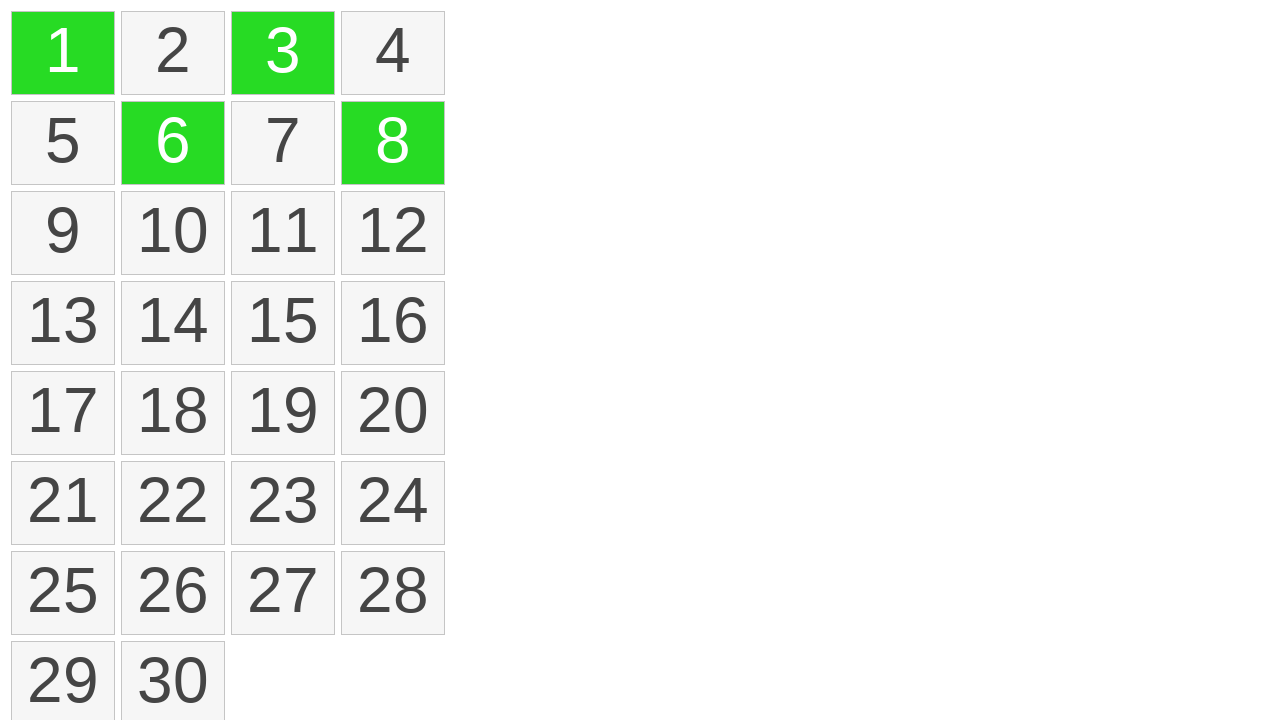

Ctrl+Clicked eleventh element (index 10) at (283, 233) on ol#selectable>li >> nth=10
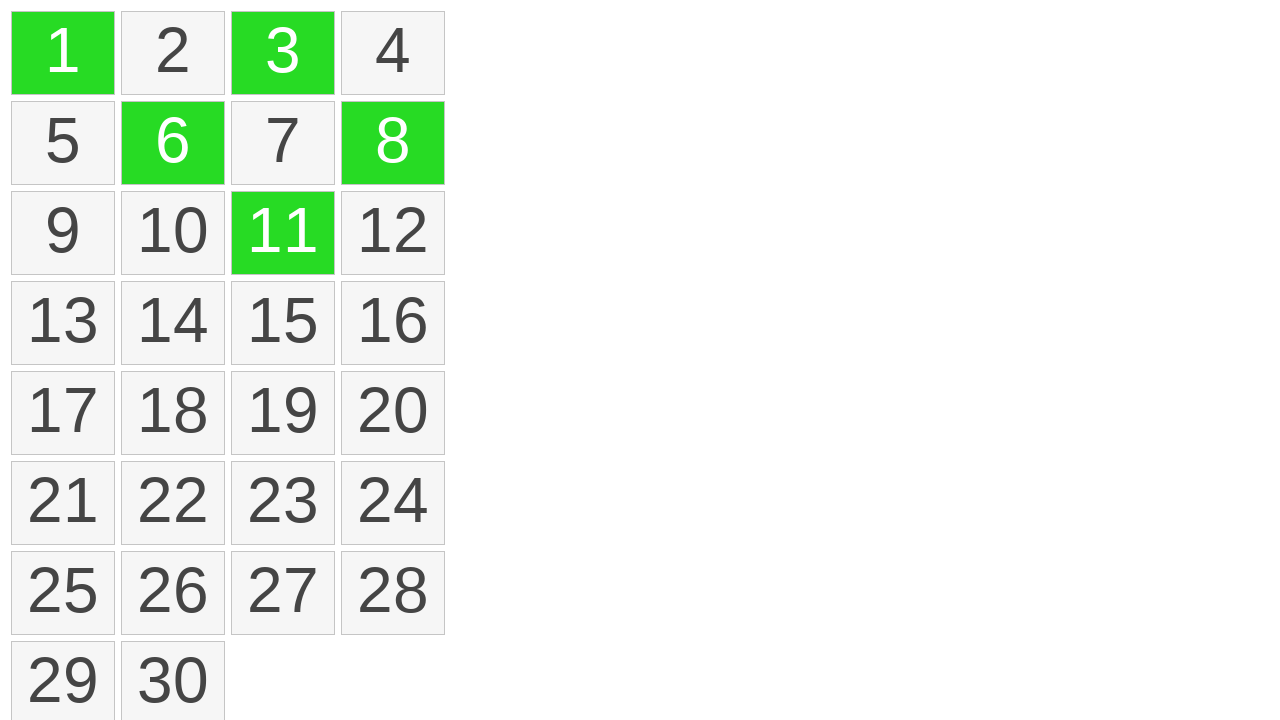

Released Control key to end multi-select mode
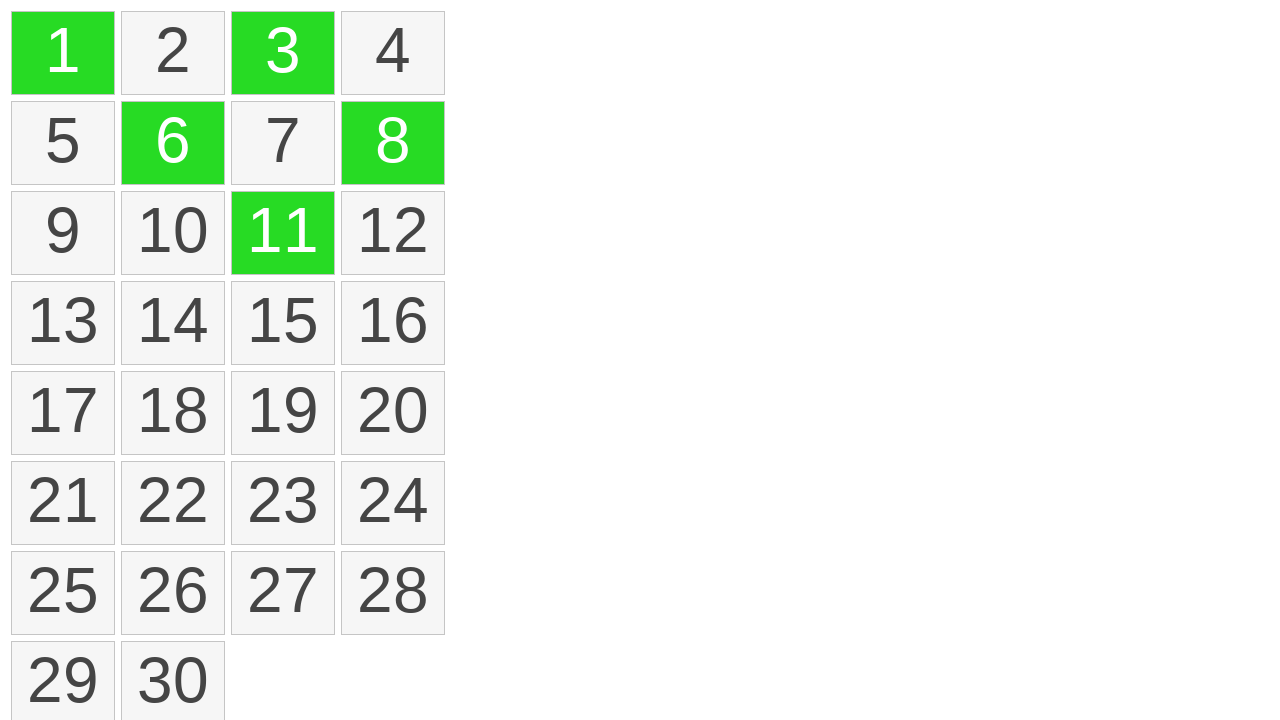

Verified 5 elements are selected with ui-selected class
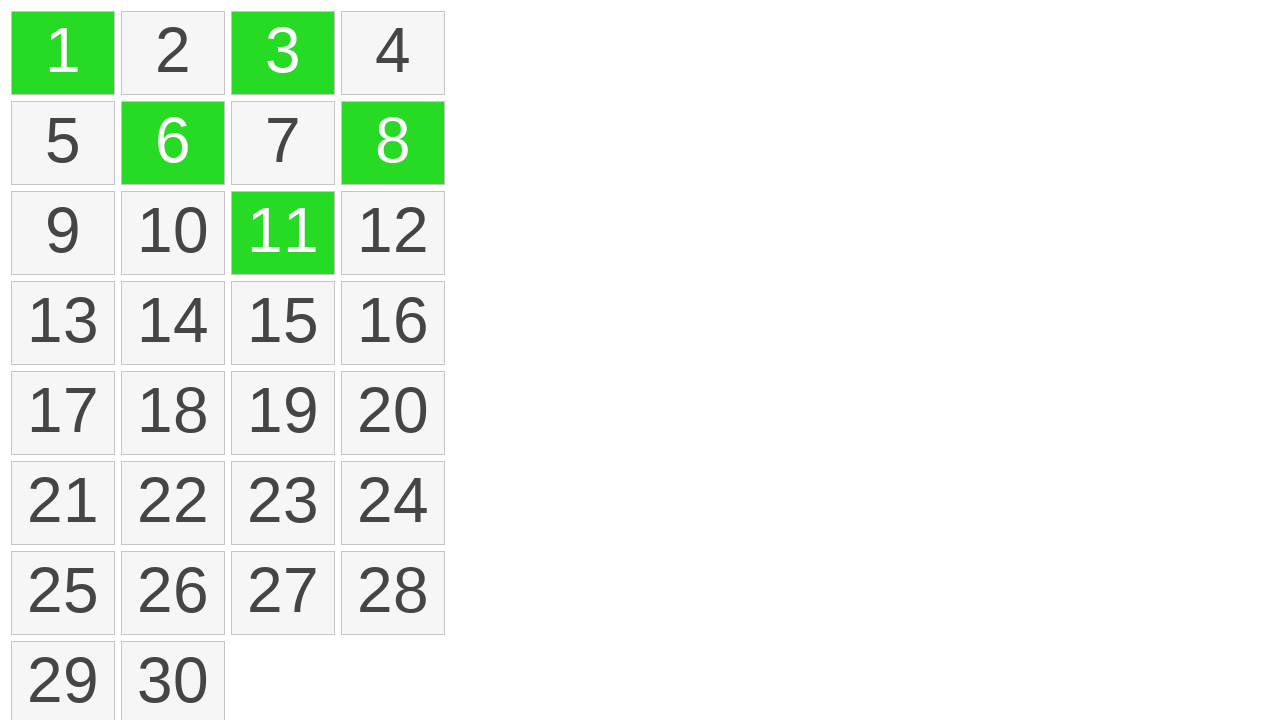

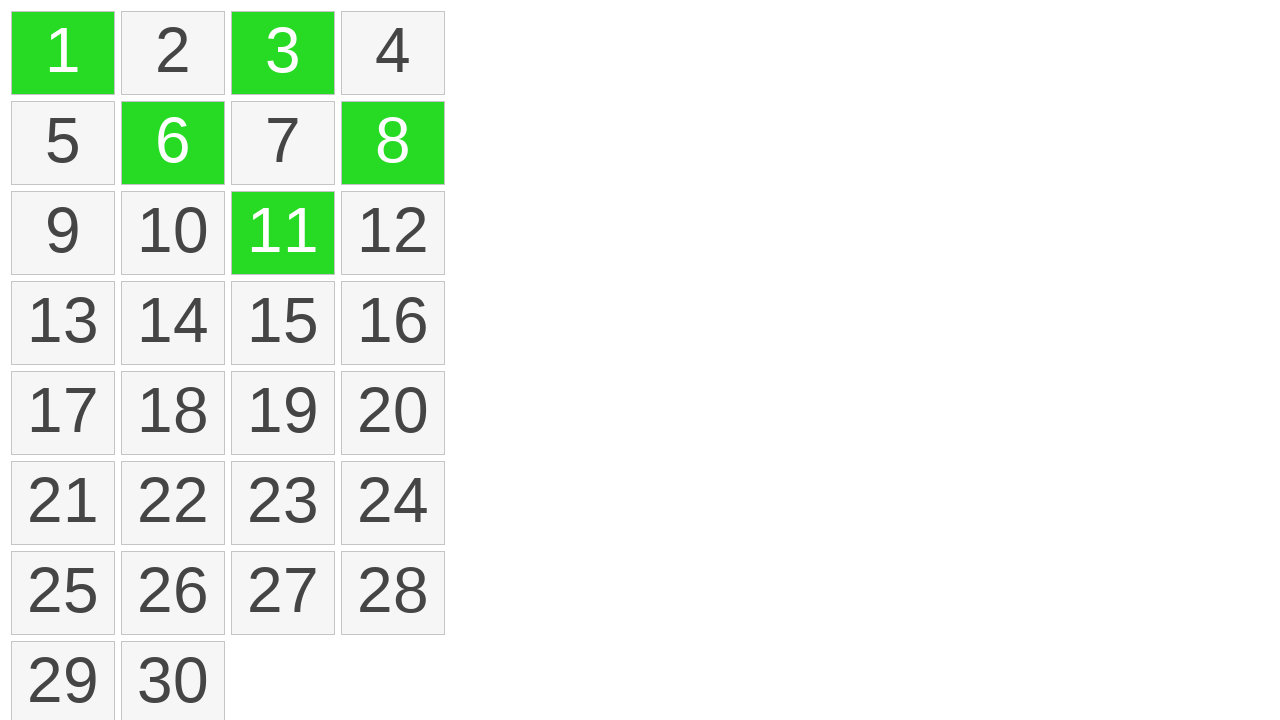